Navigates to The Rio Cinema's "What's On" page and verifies that the Events JavaScript object containing movie listings is available on the page.

Starting URL: https://riocinema.org.uk/Rio.dll/WhatsOn

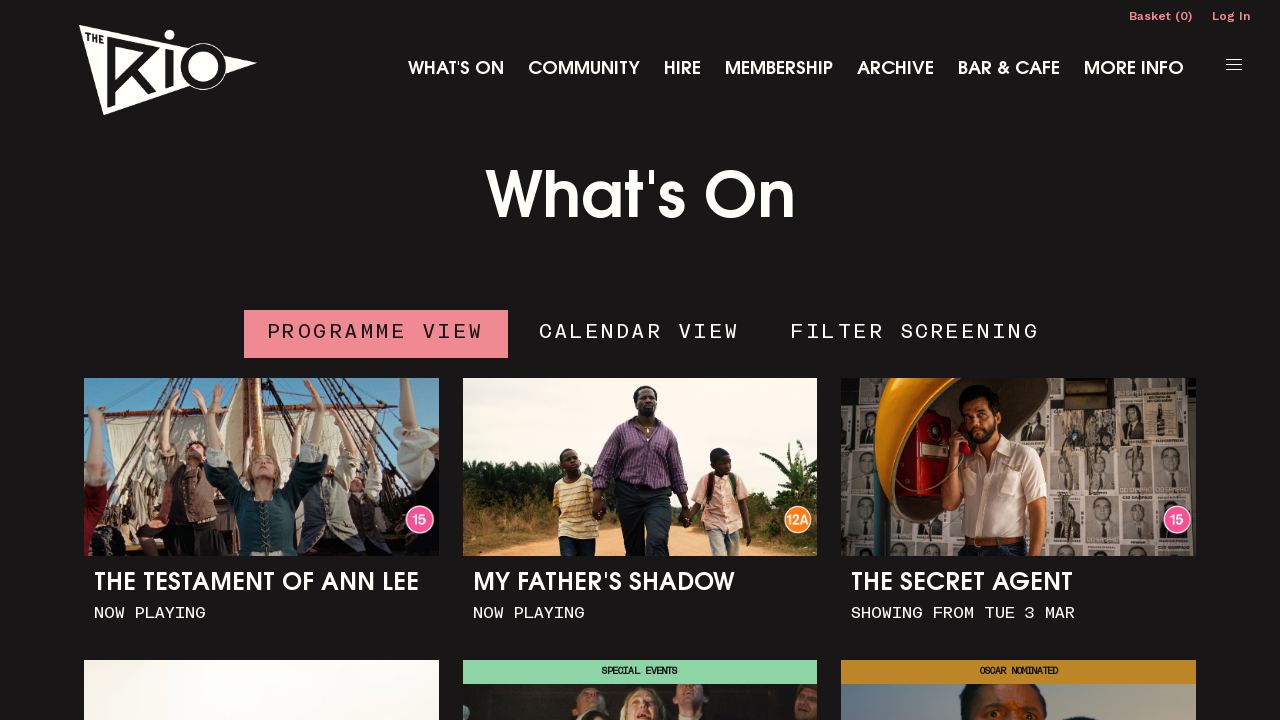

Navigated to Rio Cinema's What's On page
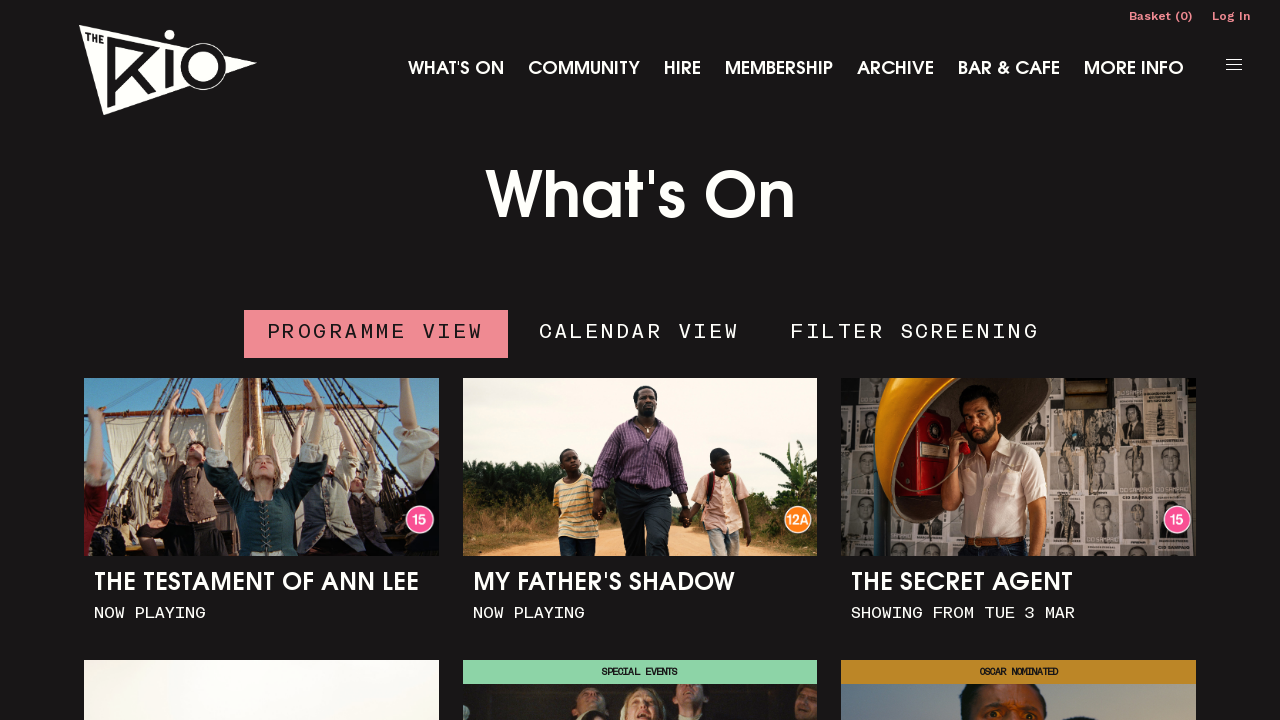

Page fully loaded (networkidle state reached)
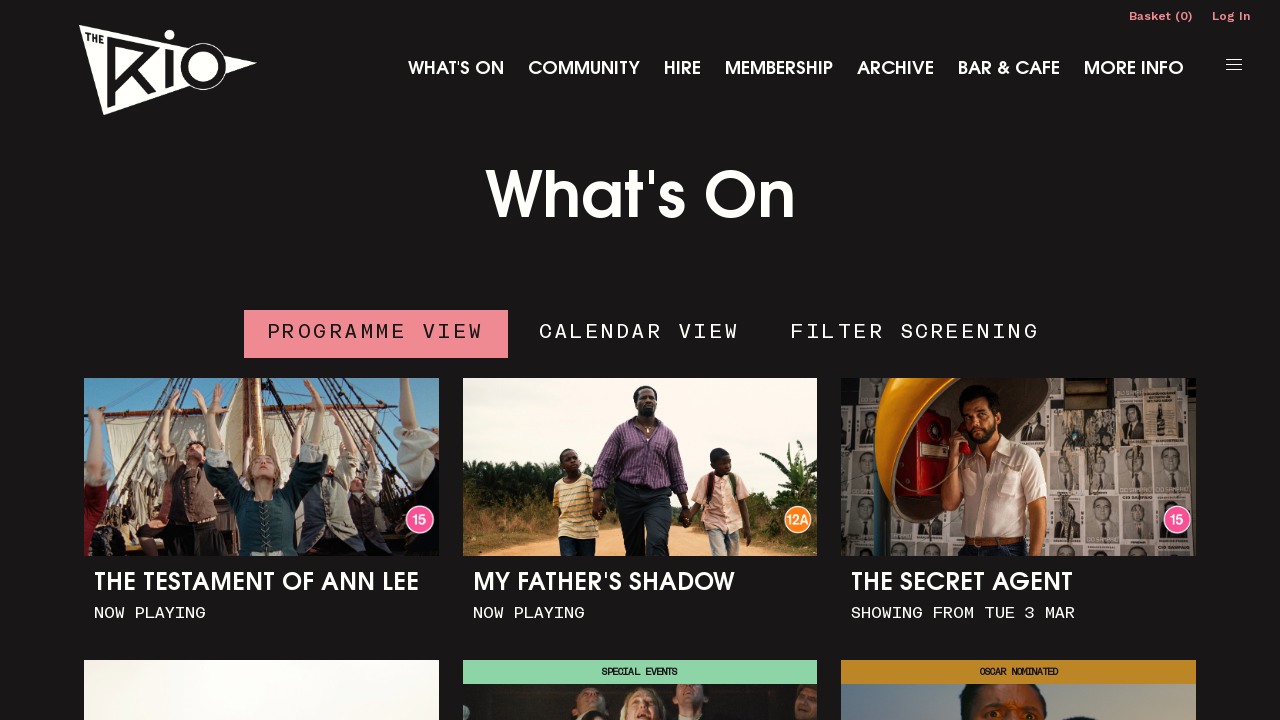

Retrieved Events JavaScript object from page
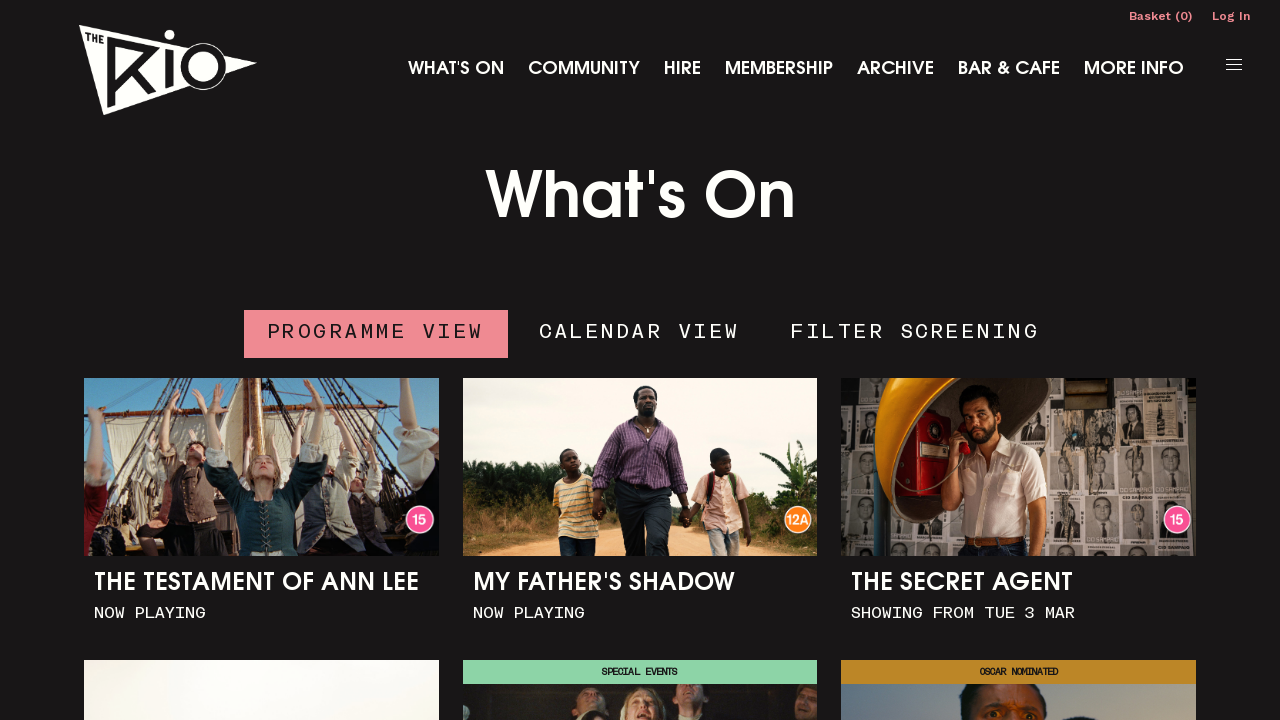

Verified Events object contains 'Events' key
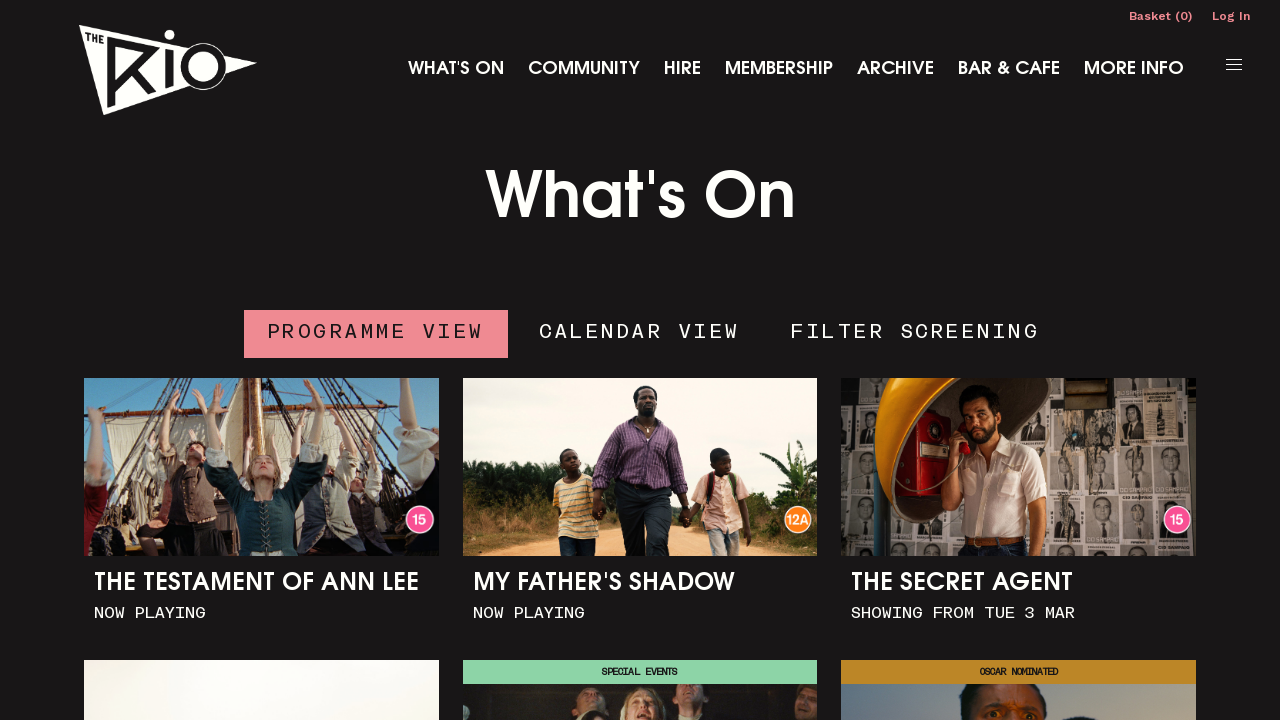

Verified Events object contains at least one movie listing
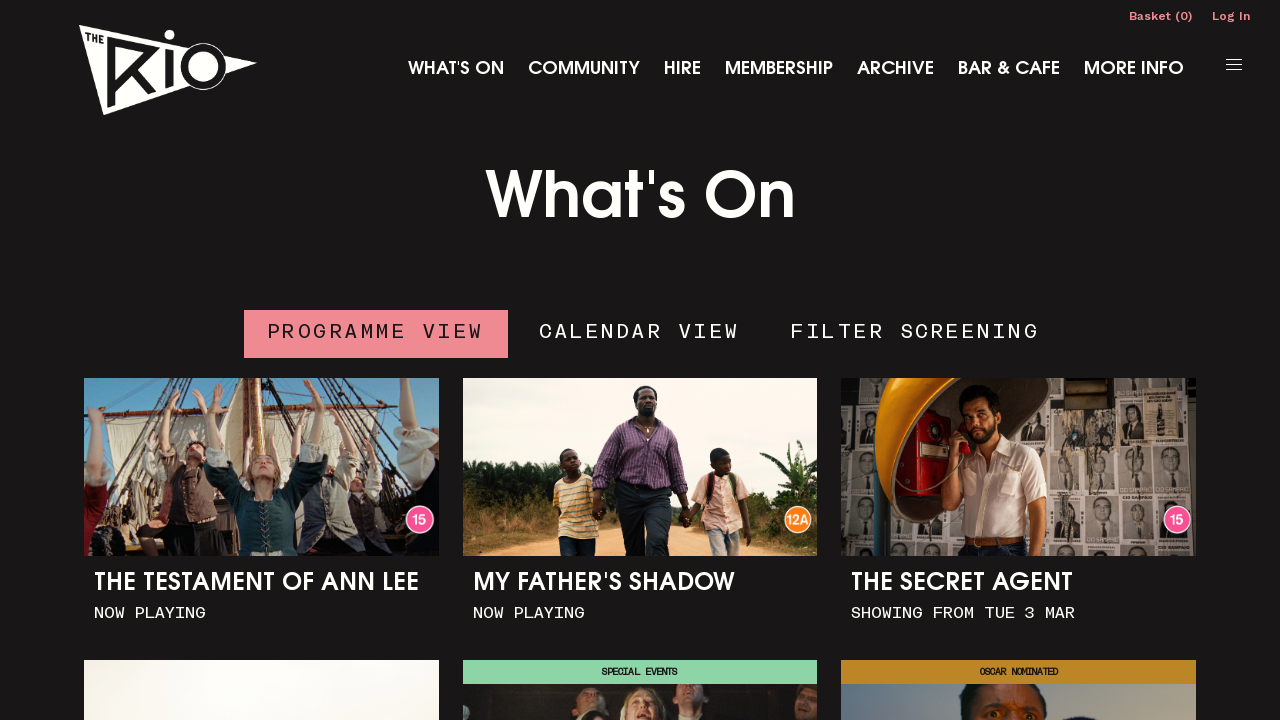

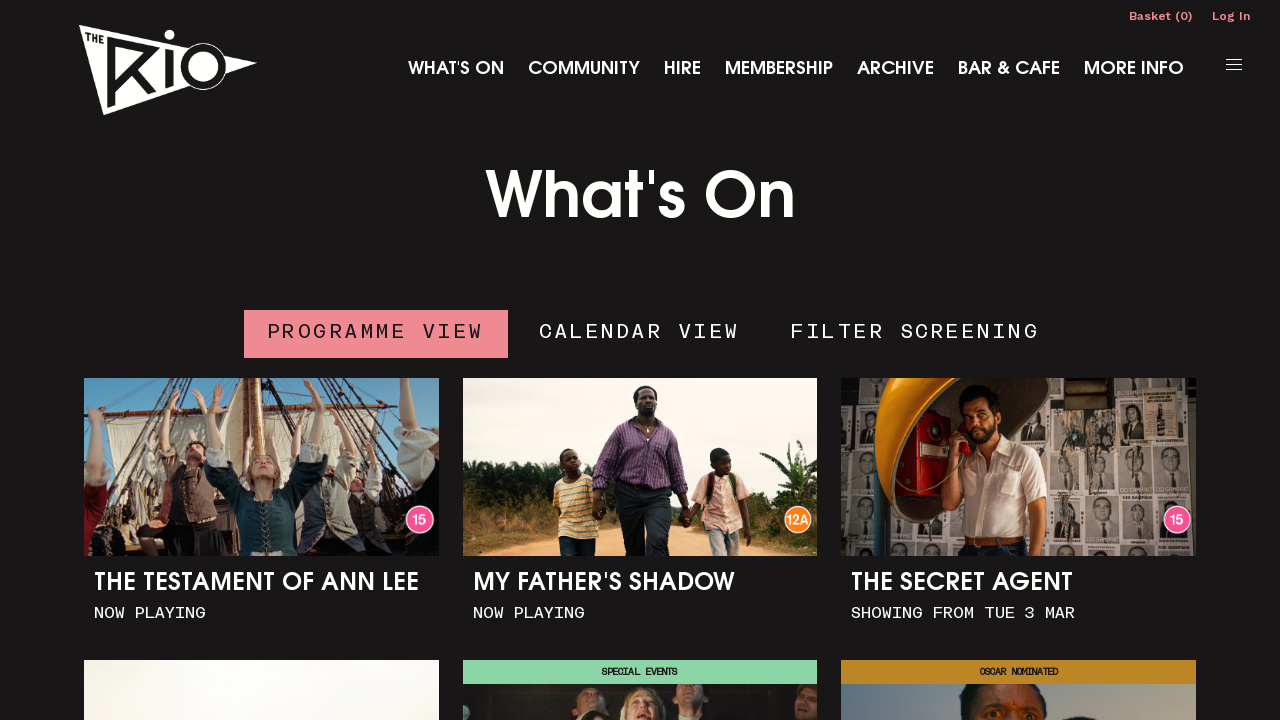